Clicks on a rabbi's name link and verifies the word description panel shows information about the rabbi.

Starting URL: https://www.sefaria.org/Berakhot.28b.4?vhe=Wikisource_Talmud_Bavli&lang=bi&with=all&lang2=he

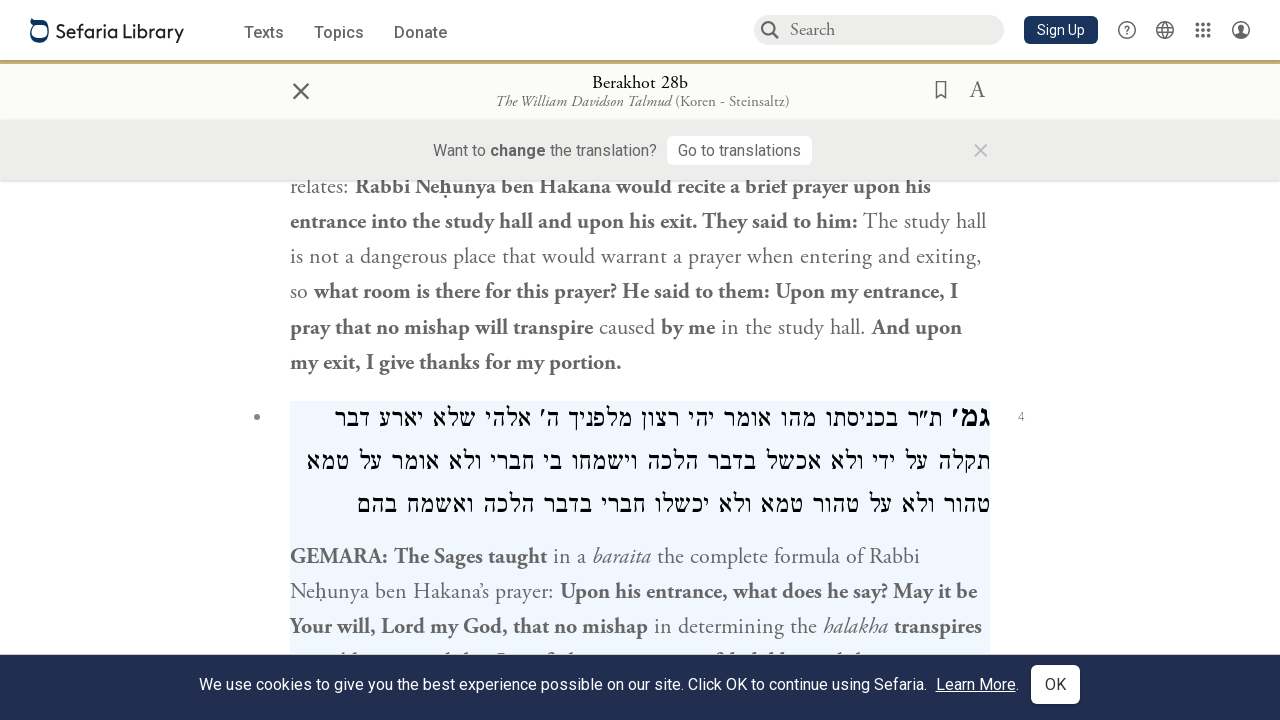

Clicked on rabbi name link 'ר' נחוניא בן הקנה' at (833, 480) on internal:role=link[name="ר' נחוניא בן הקנה"i]
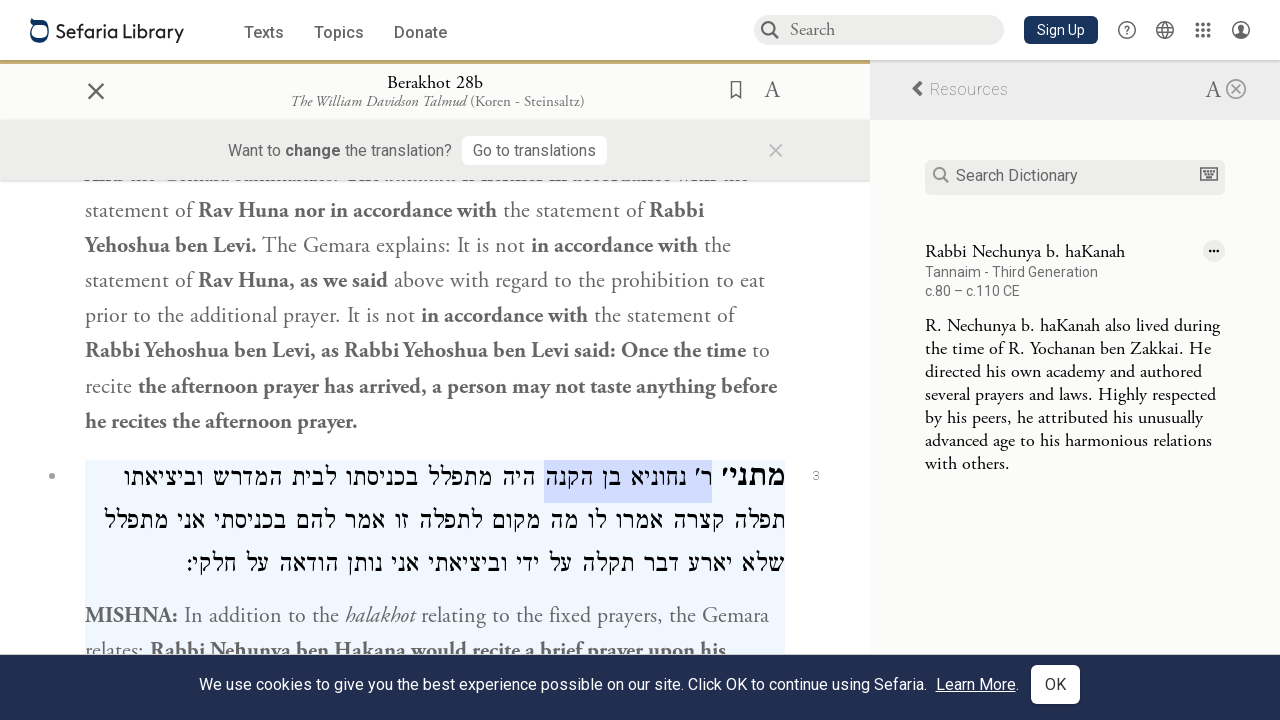

Waited for 'Loading...' indicator to disappear from panel
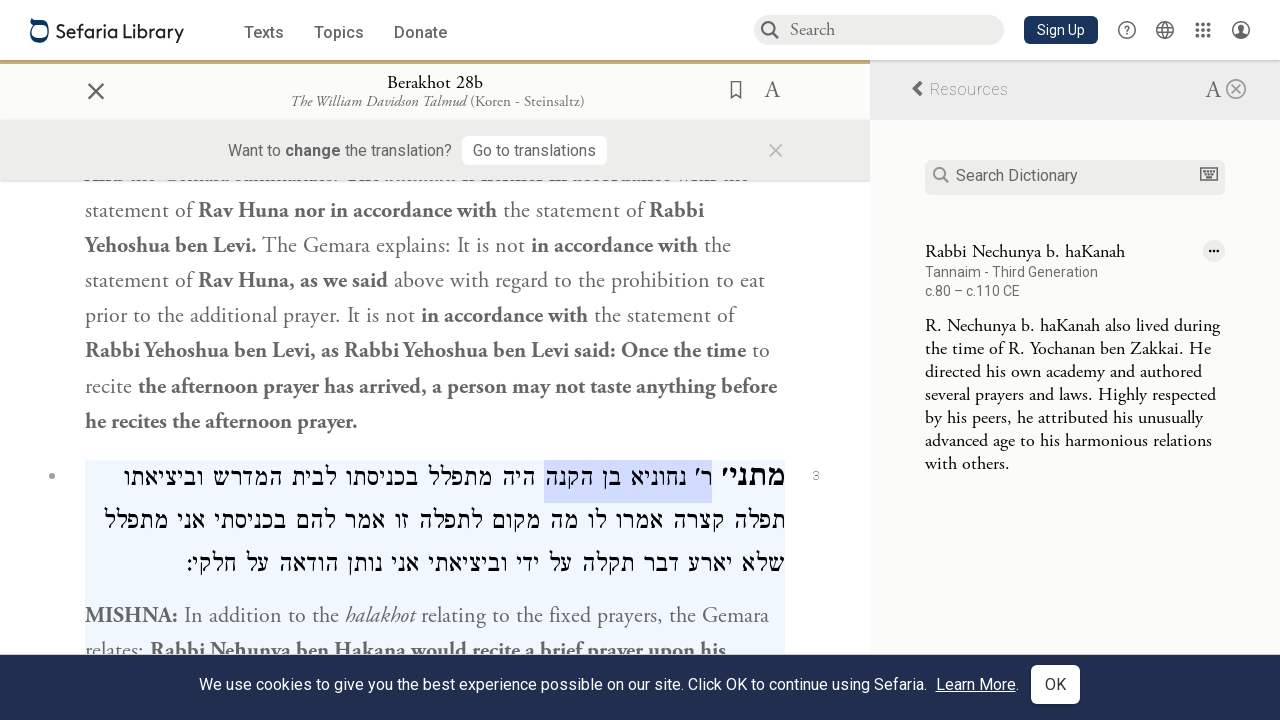

Waited for 'Looking up words...' message to disappear
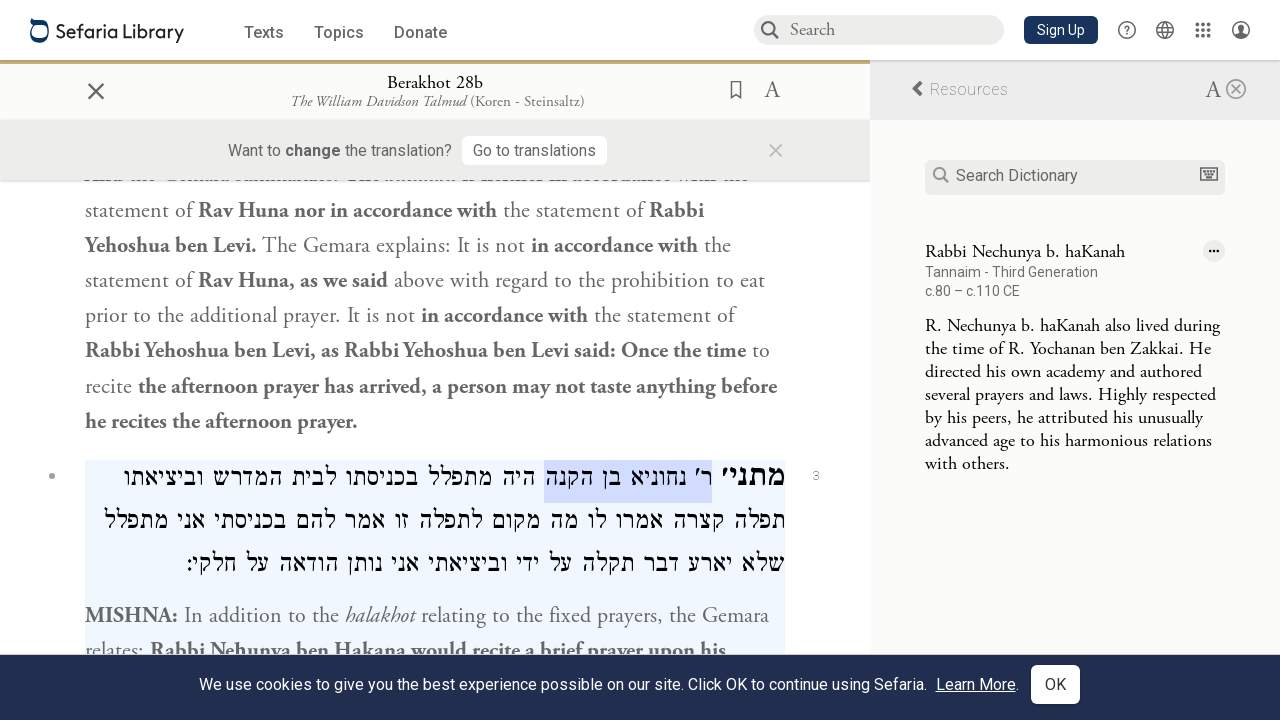

Verified word description 'Tannaim - Third Generation' is visible in panel
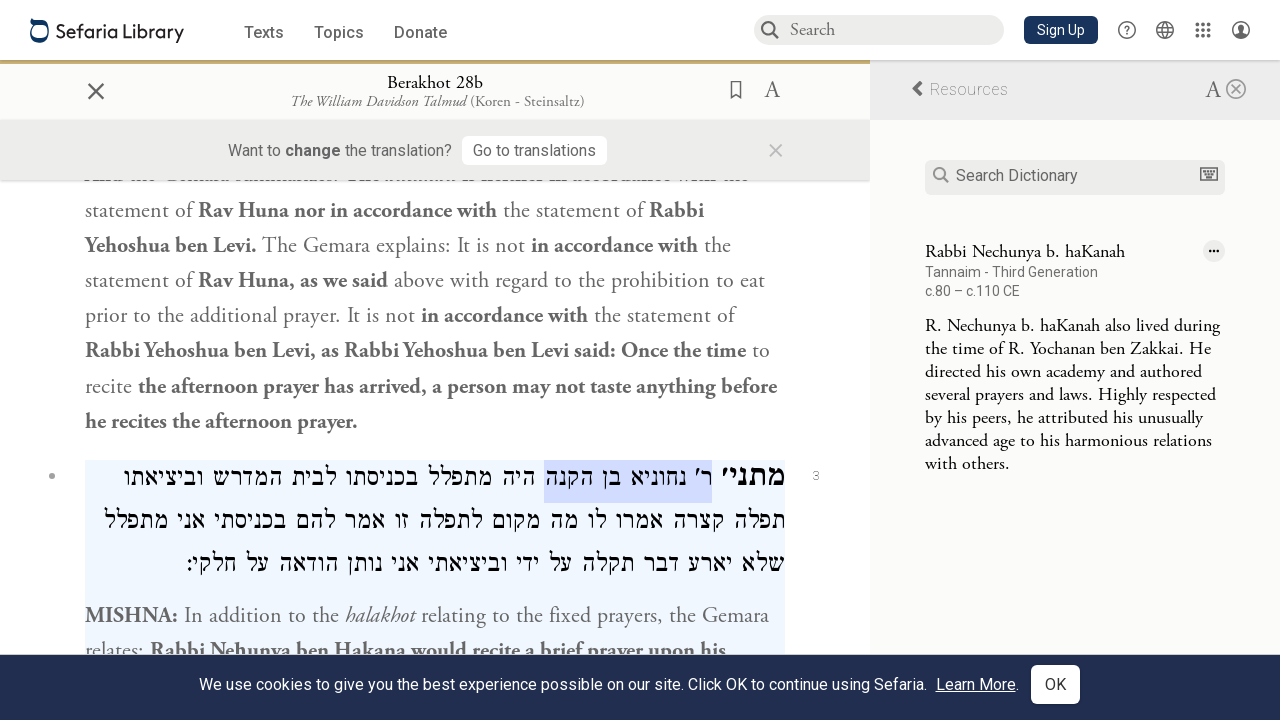

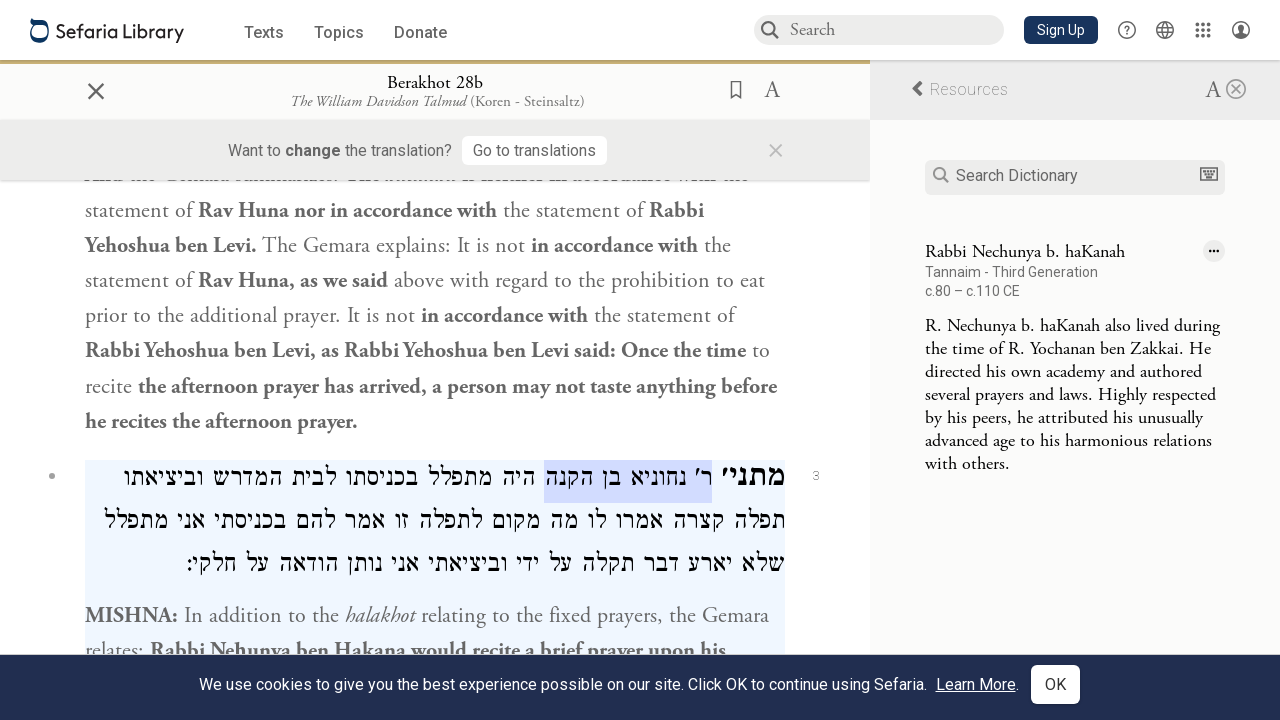